Verifies the home page URL matches the expected demoblaze URL

Starting URL: https://www.demoblaze.com/

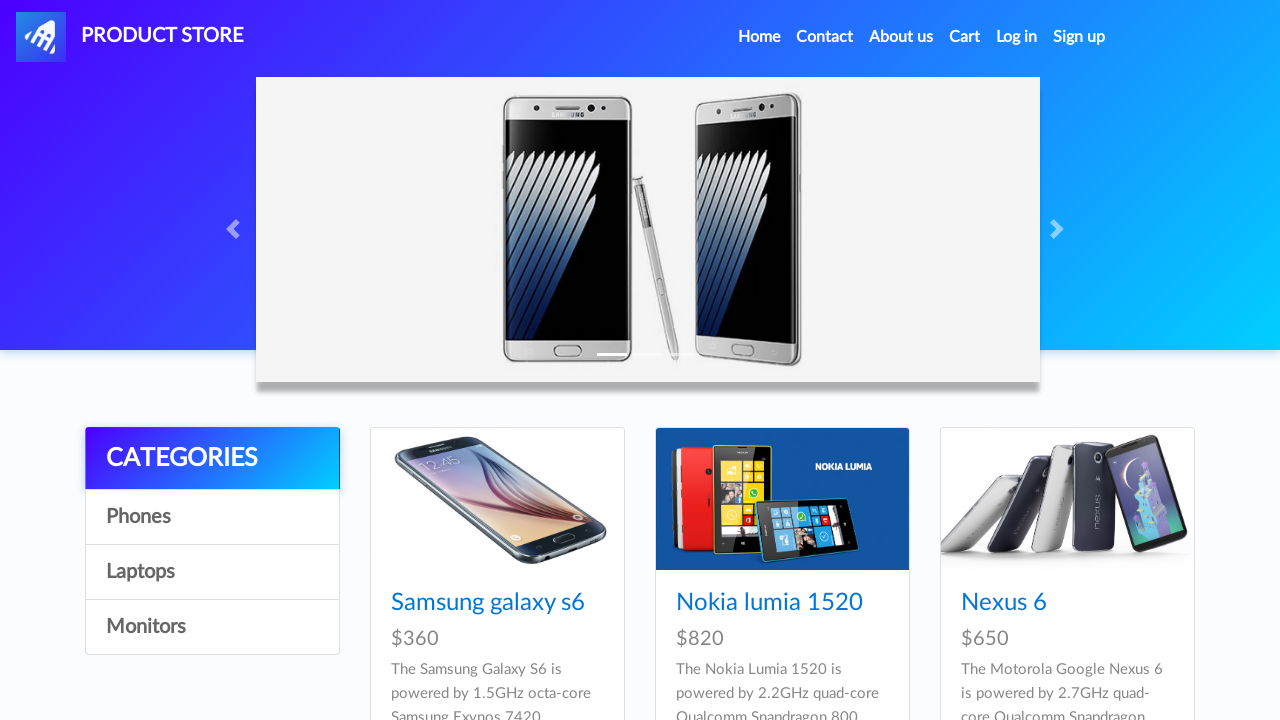

Verified home page URL matches expected demoblaze URL
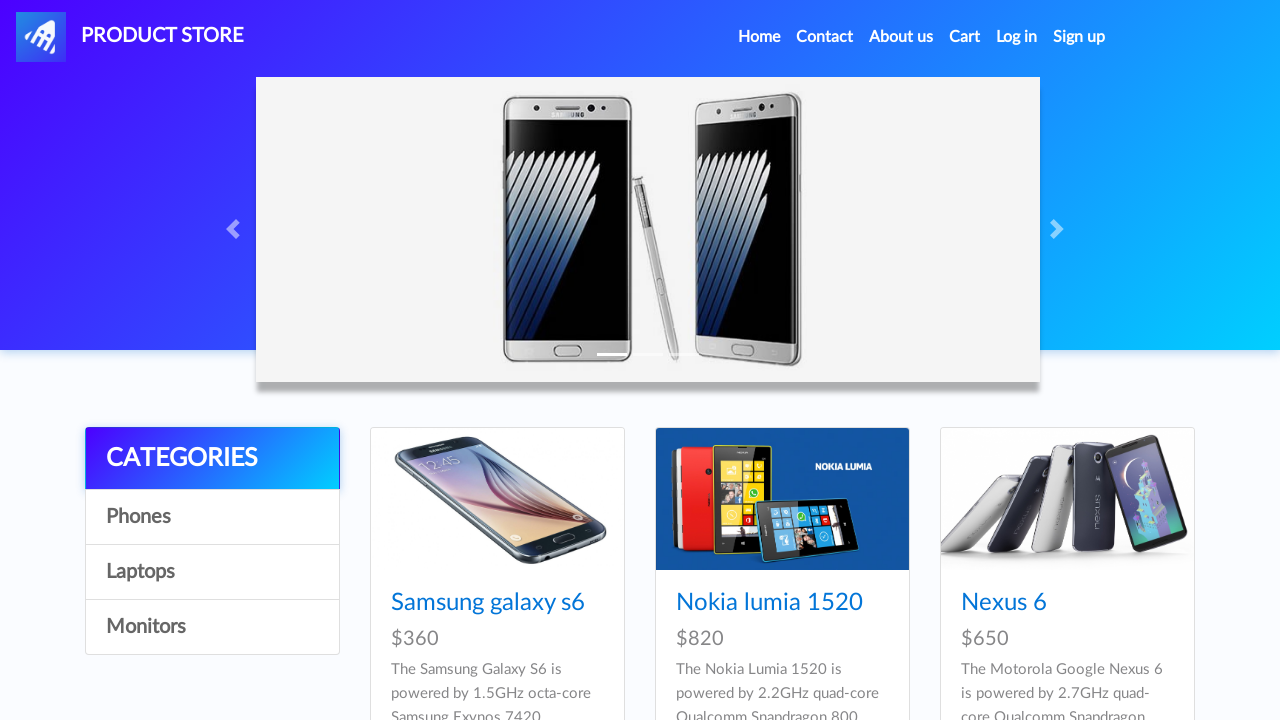

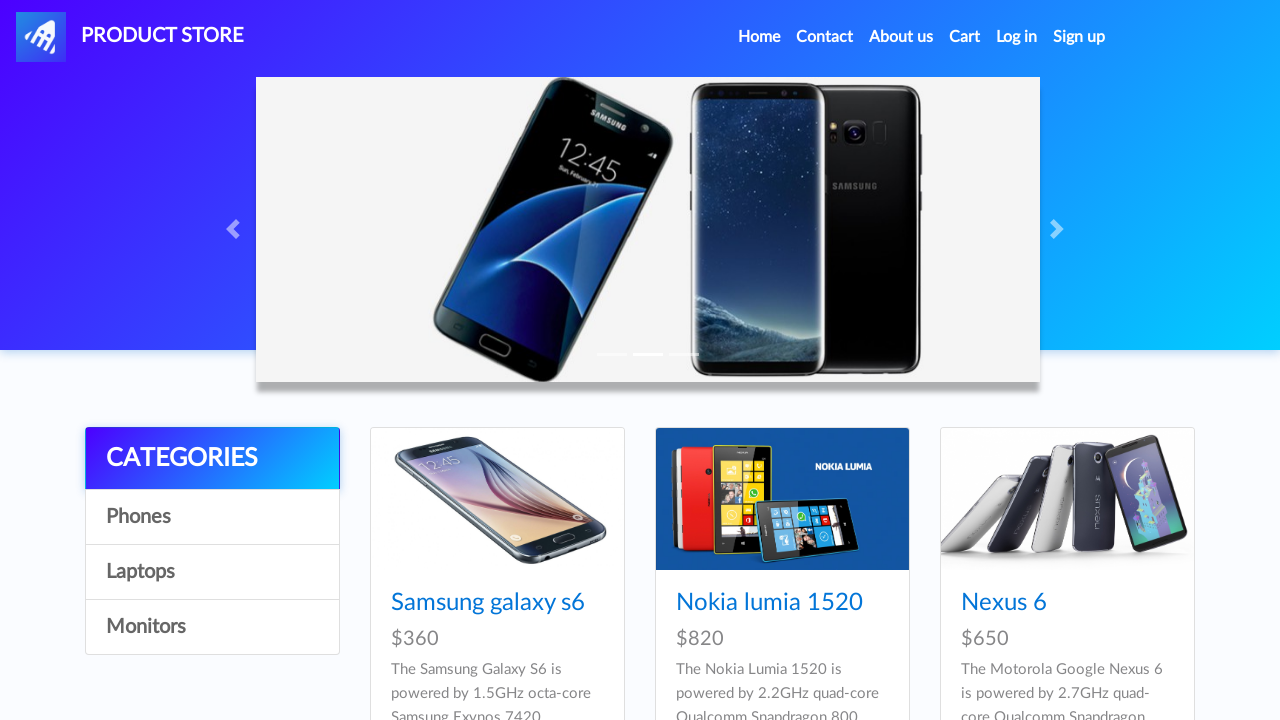